Verifies that the online payment block title displays the correct text "Онлайн пополнение без комиссии"

Starting URL: https://www.mts.by

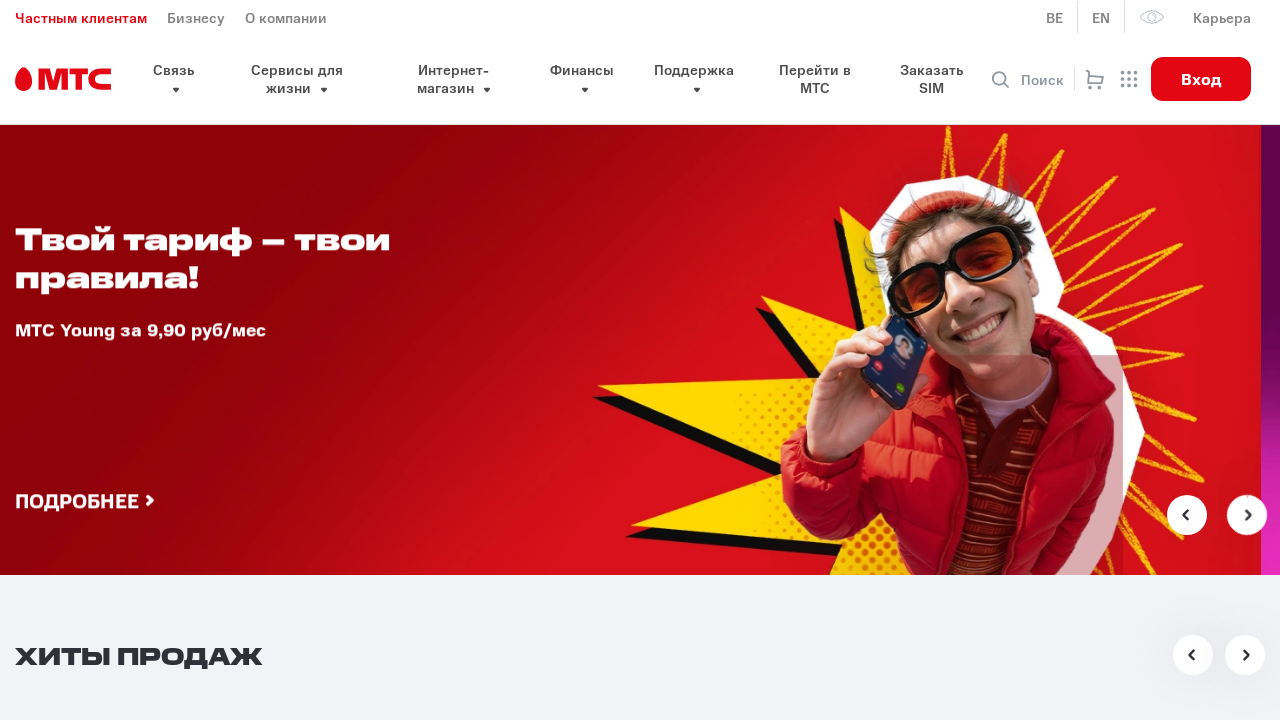

Navigated to https://www.mts.by
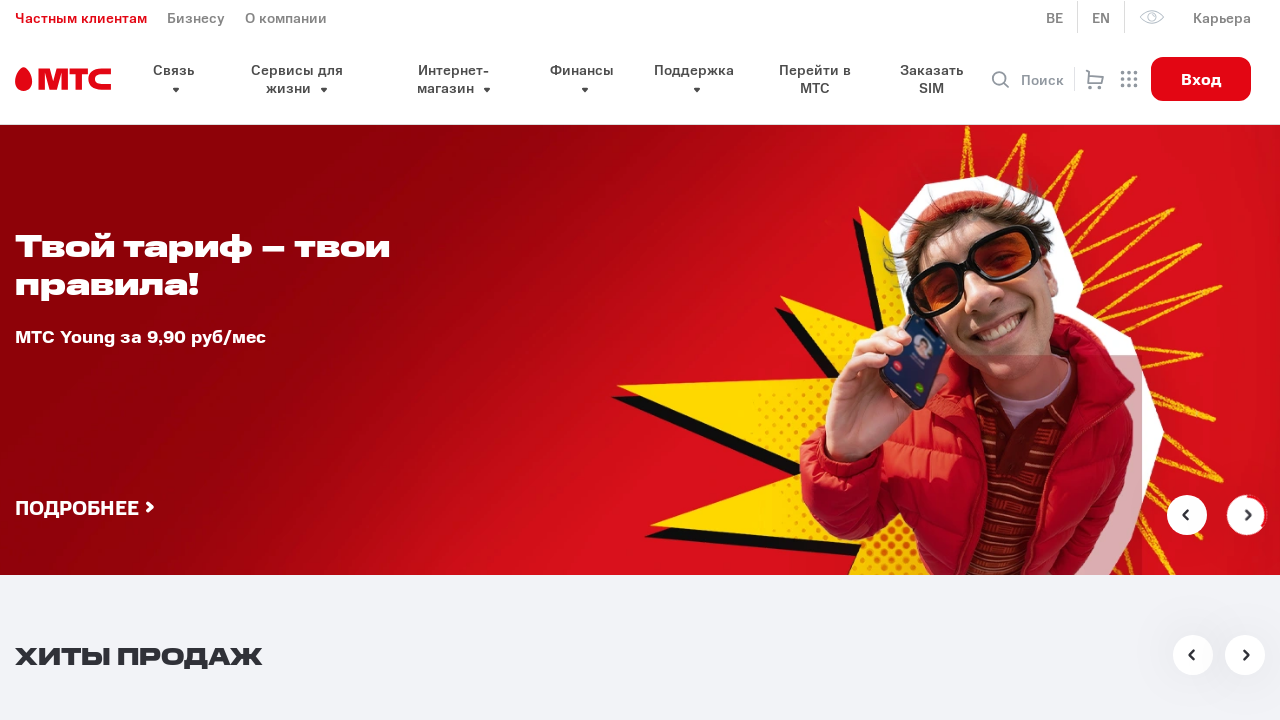

Located the payment block title element
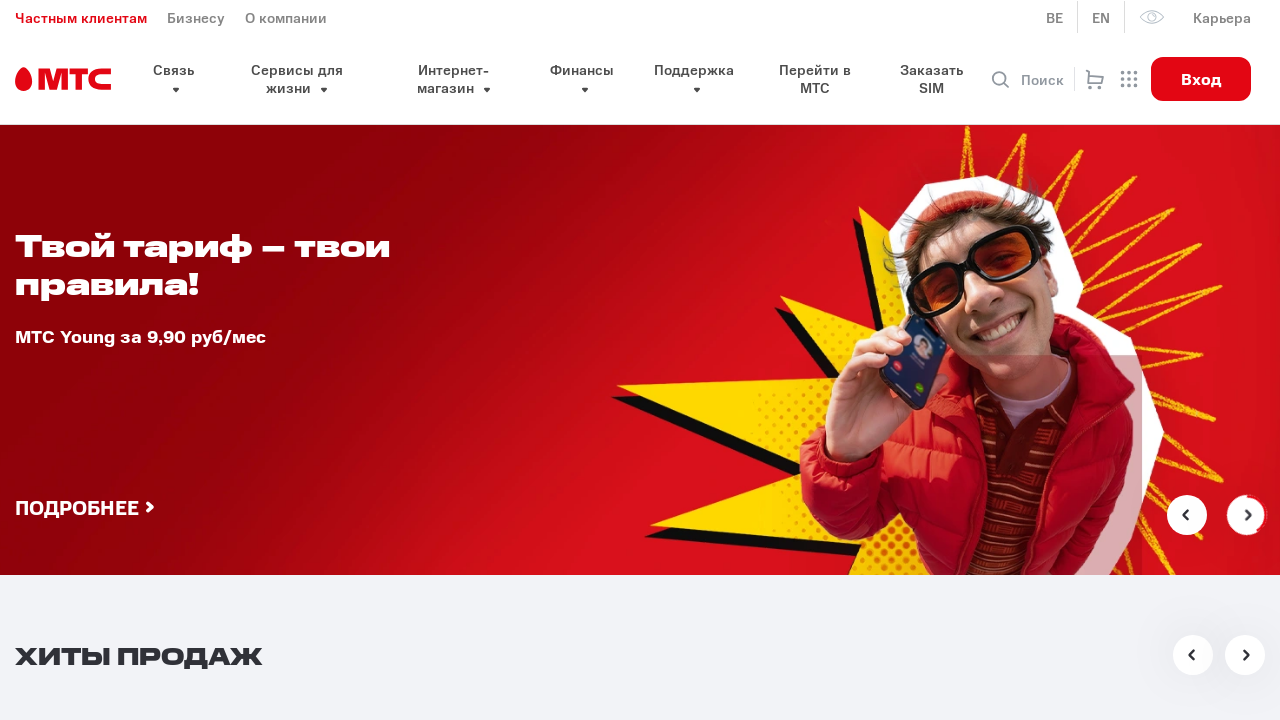

Payment block title element appeared
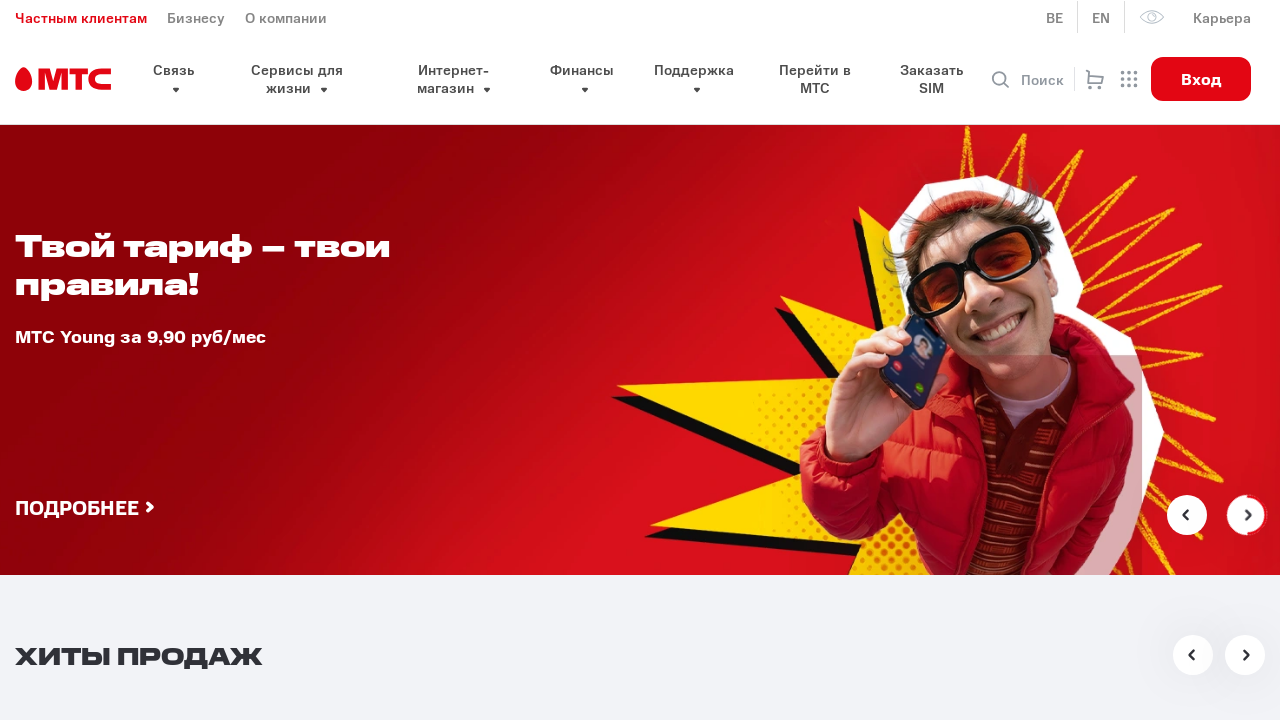

Verified that block title displays correct text 'Онлайн пополнение без комиссии'
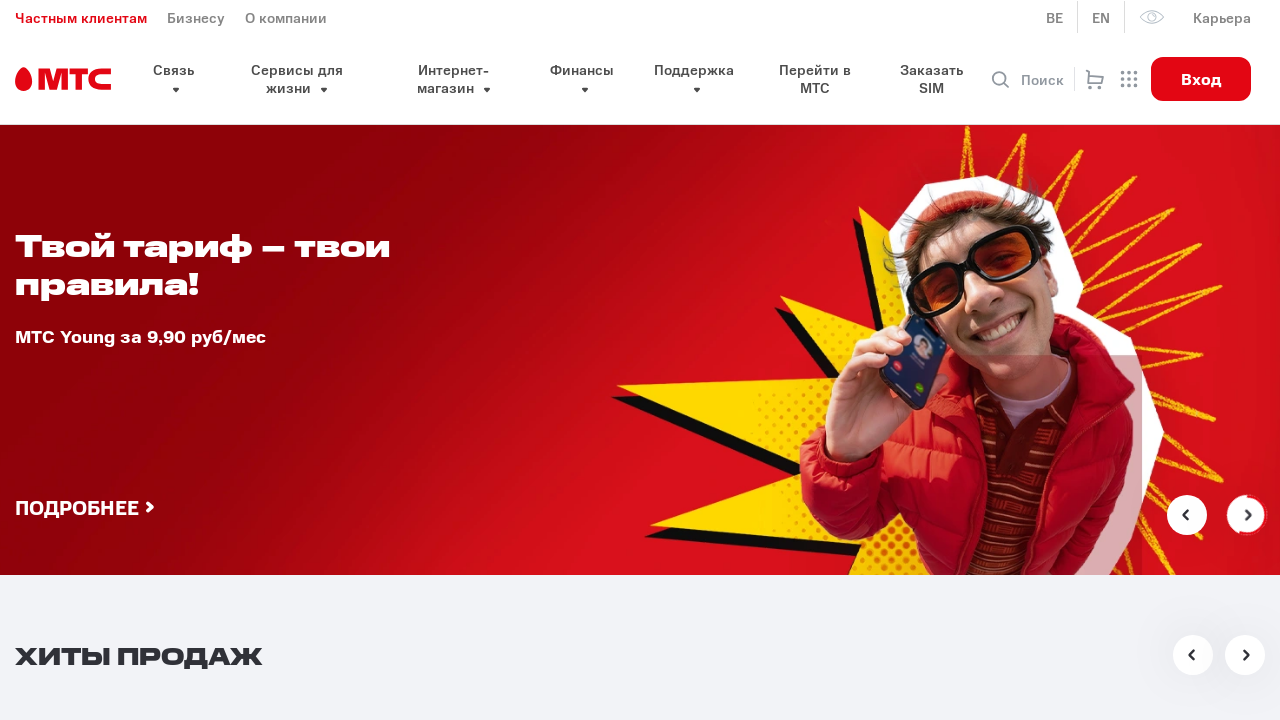

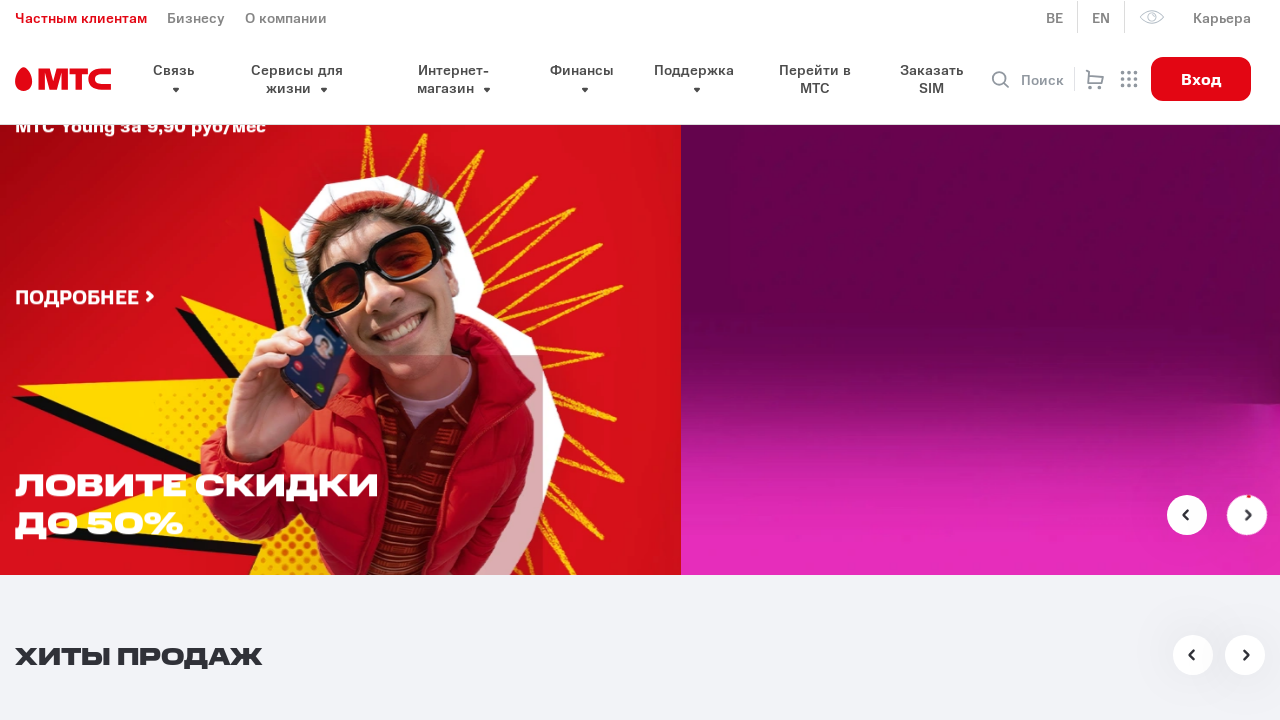